Tests selection state of radio buttons and checkboxes by clicking the under-18 radio button and development checkbox, verifying their selected states, then clicking again to test toggle behavior.

Starting URL: https://automationfc.github.io/basic-form/index.html

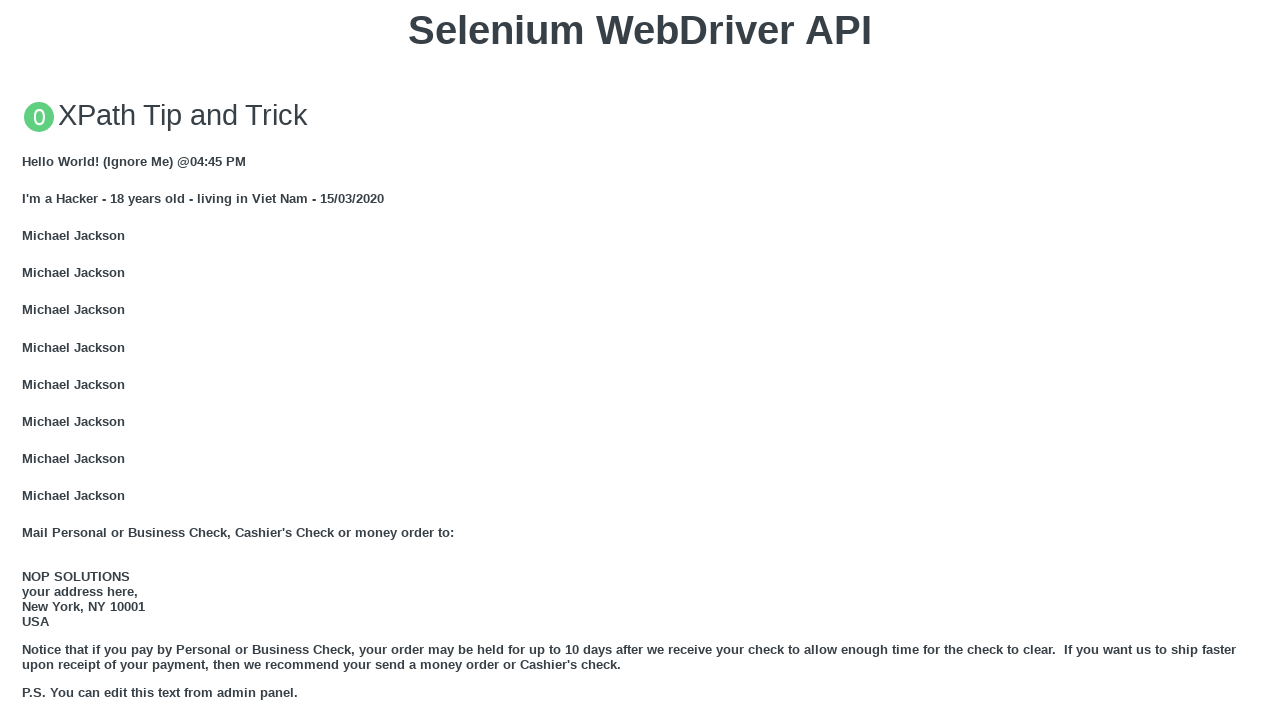

Waited for under-18 radio button to load
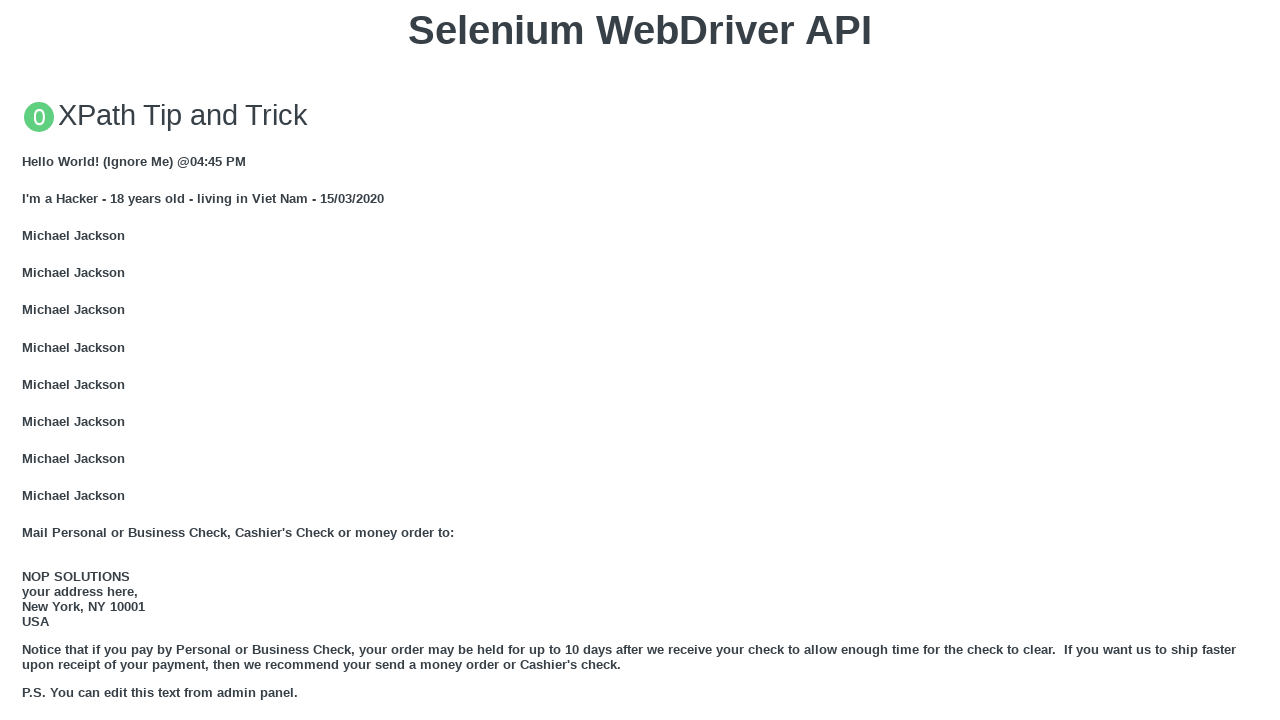

Clicked the under-18 radio button at (28, 360) on #under_18
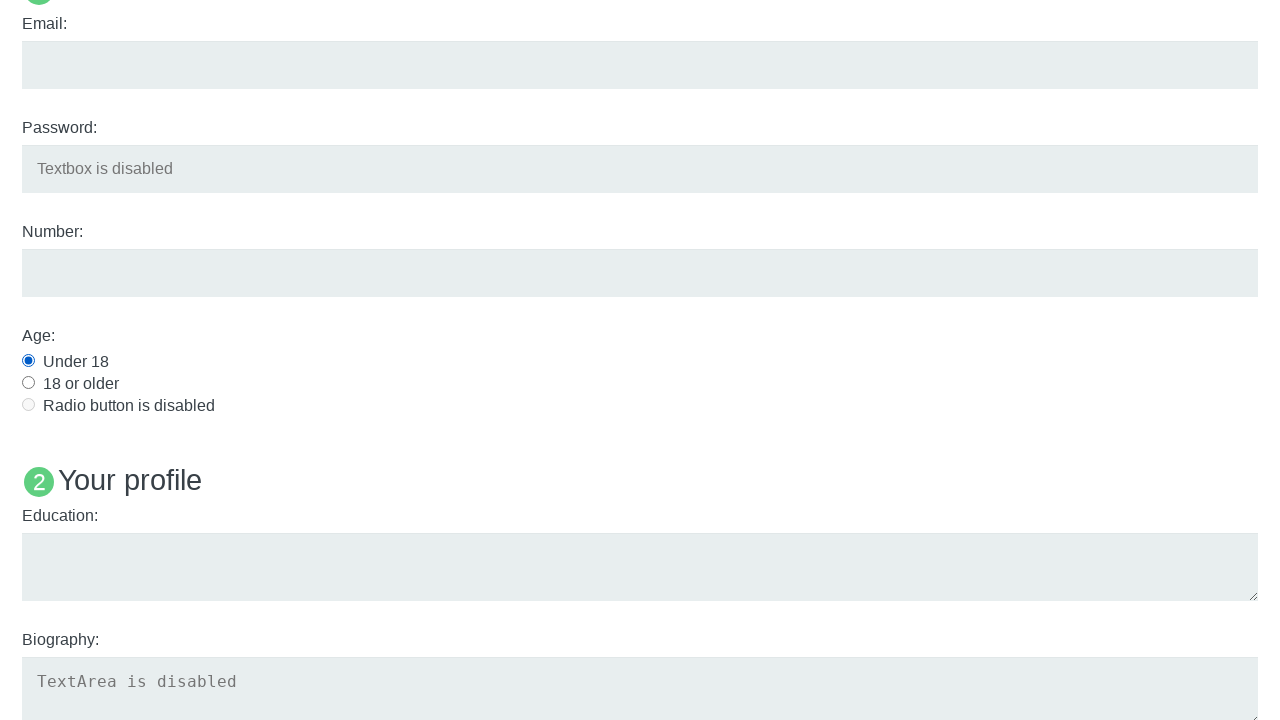

Clicked the development checkbox at (28, 361) on input[value='interest_development']
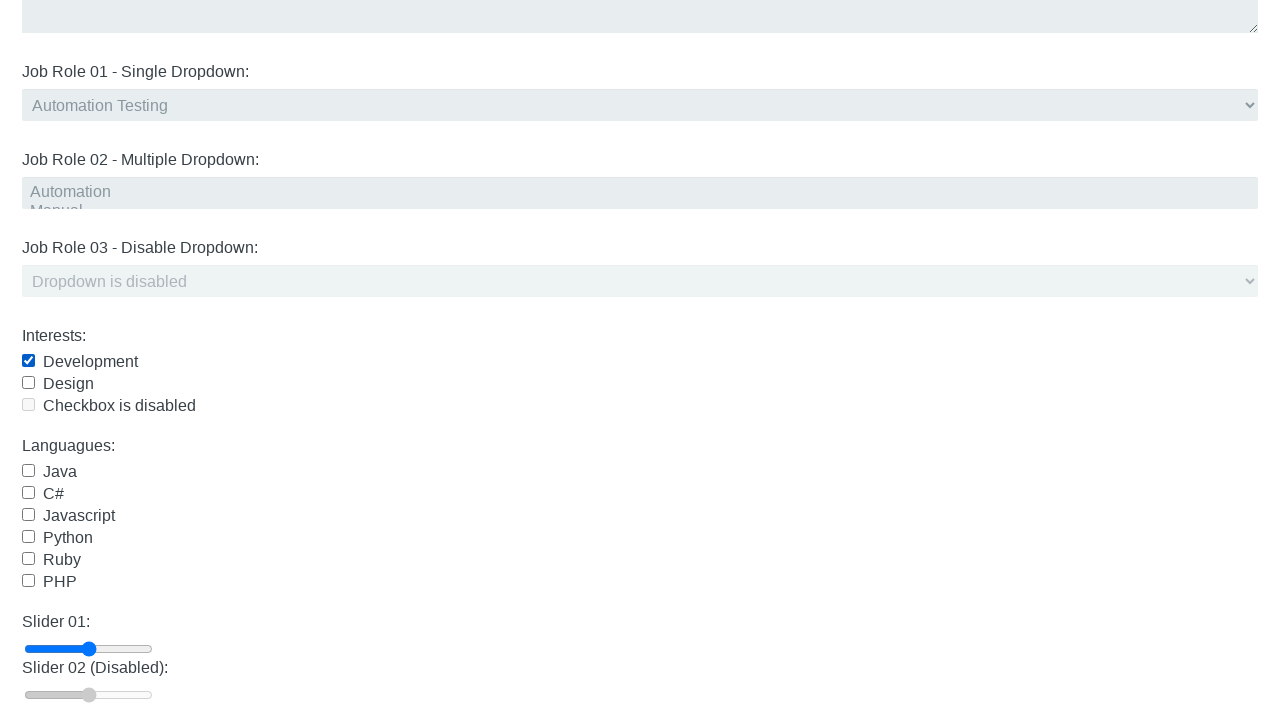

Verified under-18 radio button is selected
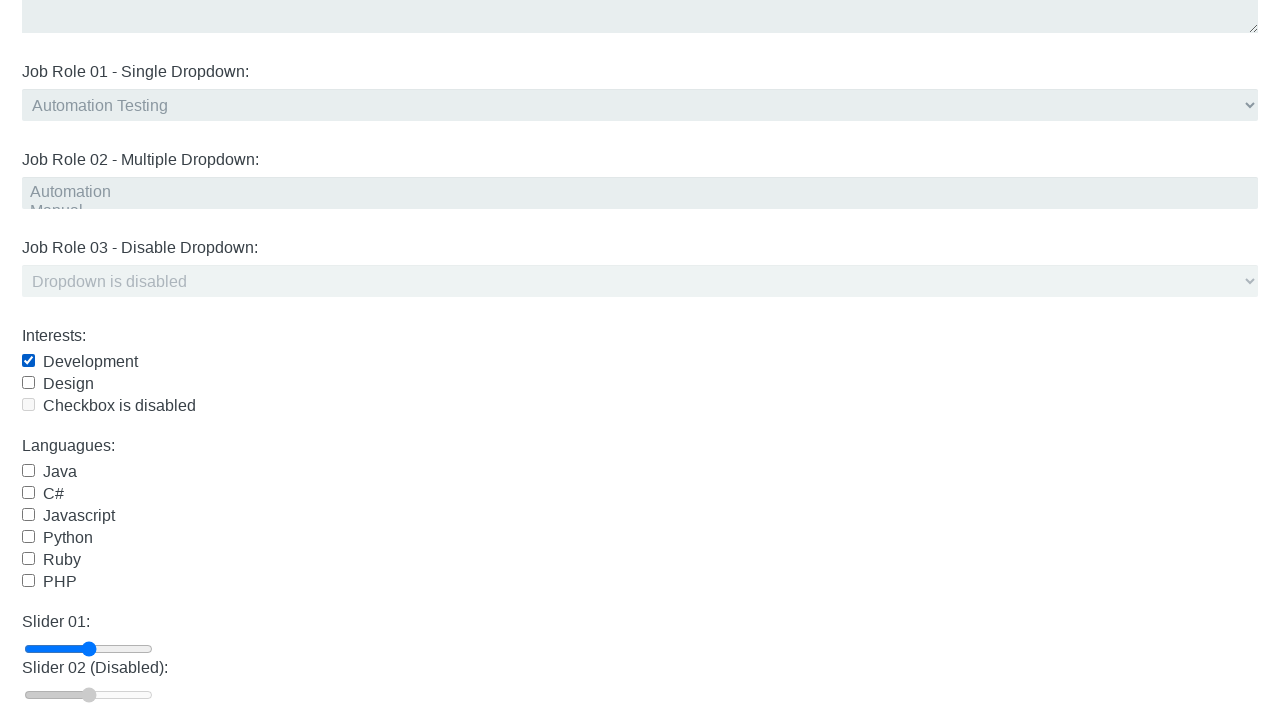

Verified development checkbox is selected
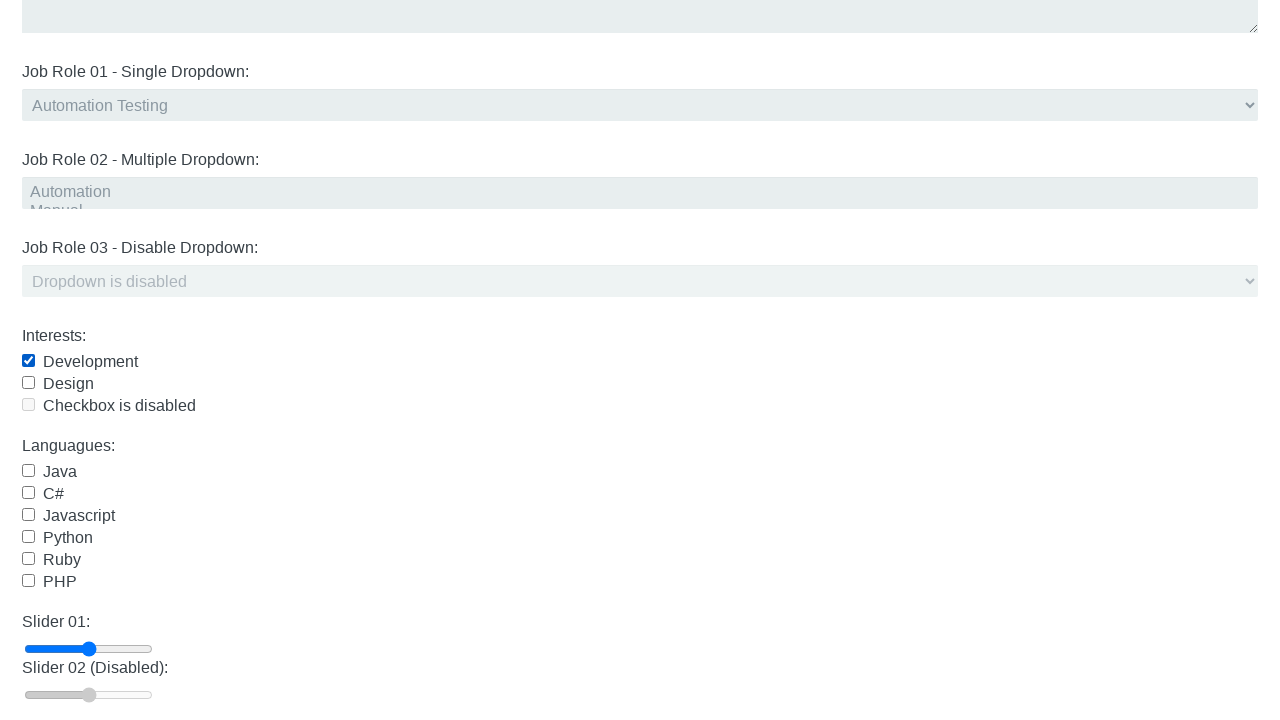

Clicked the under-18 radio button again at (28, 360) on #under_18
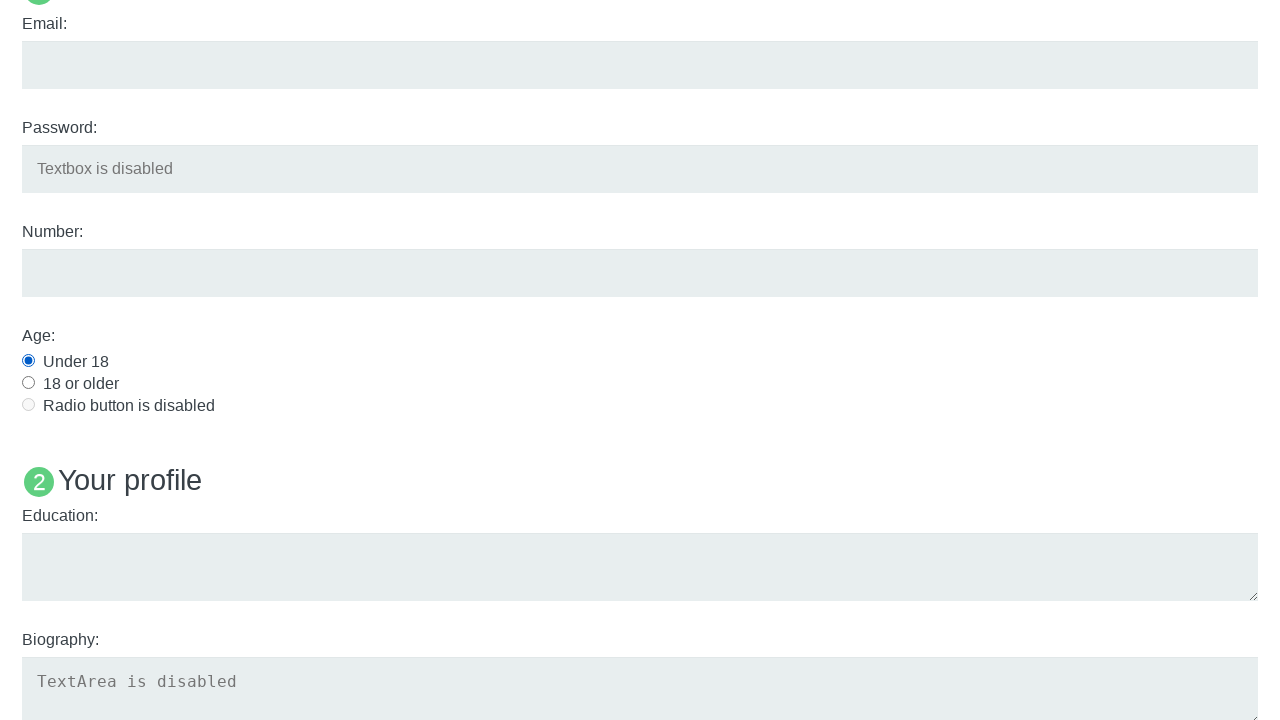

Clicked the development checkbox again to toggle it off at (28, 361) on input[value='interest_development']
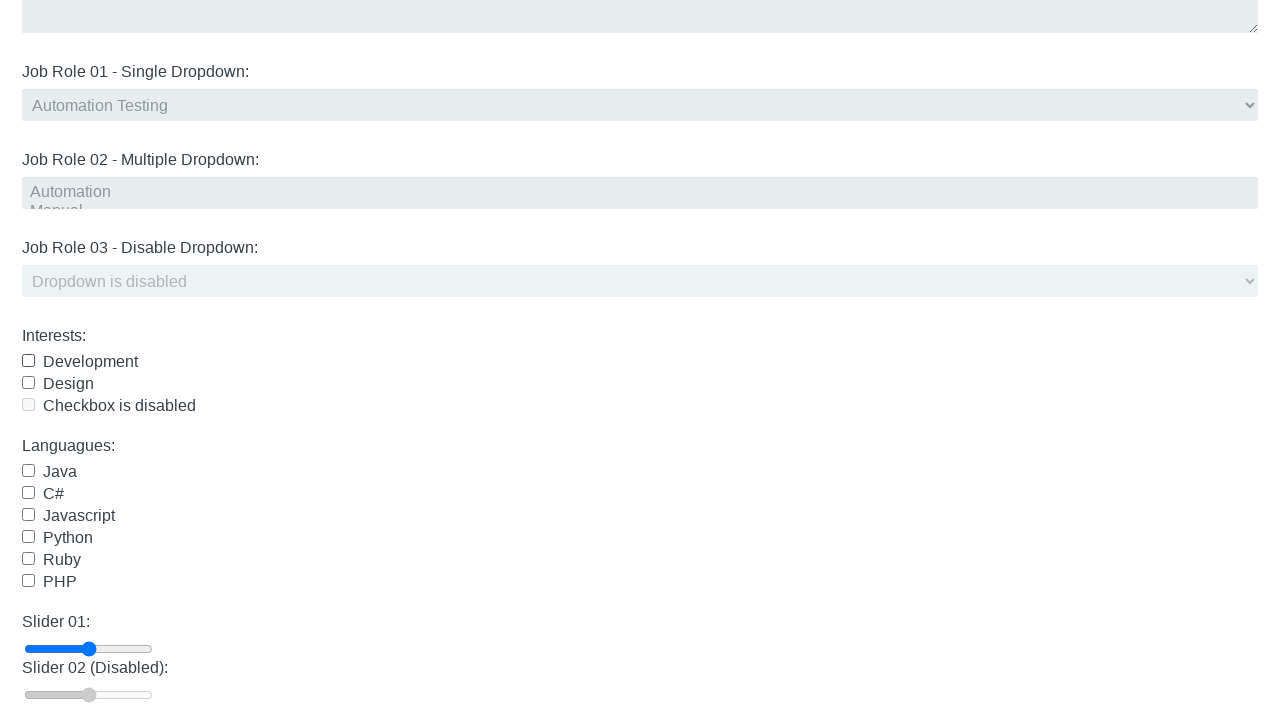

Verified under-18 radio button remains selected after second click
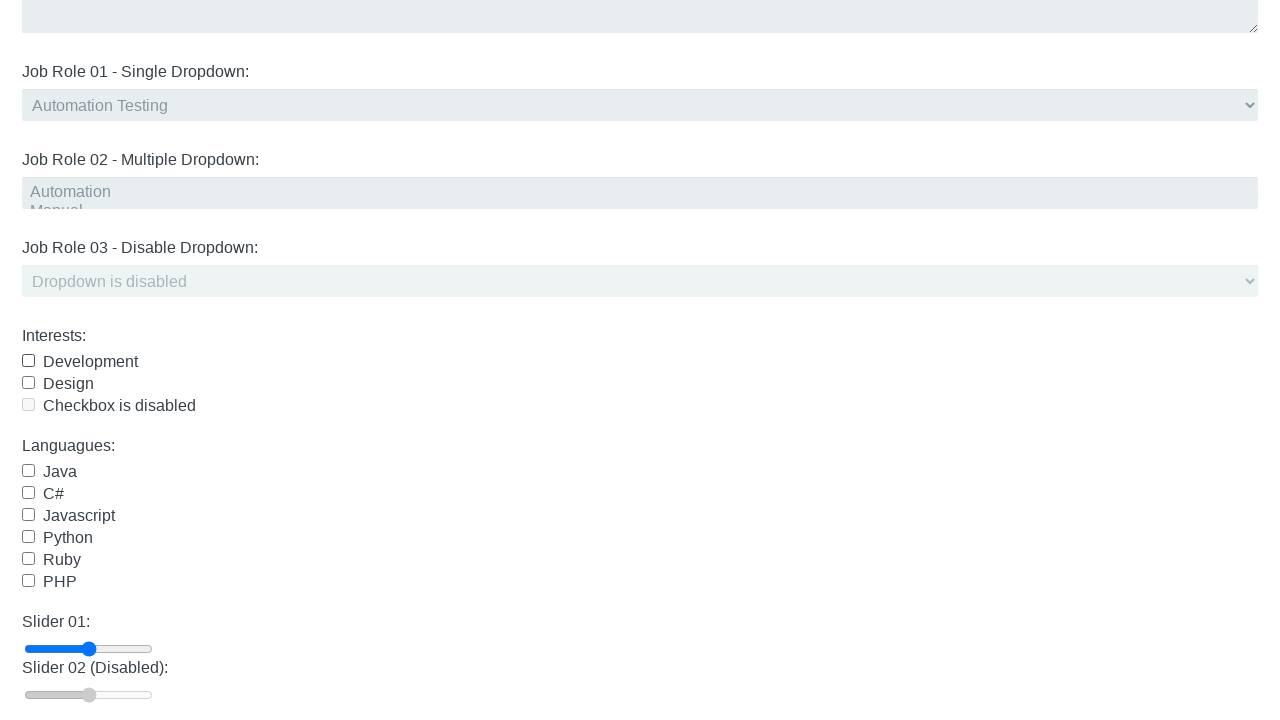

Verified development checkbox is now deselected after toggle
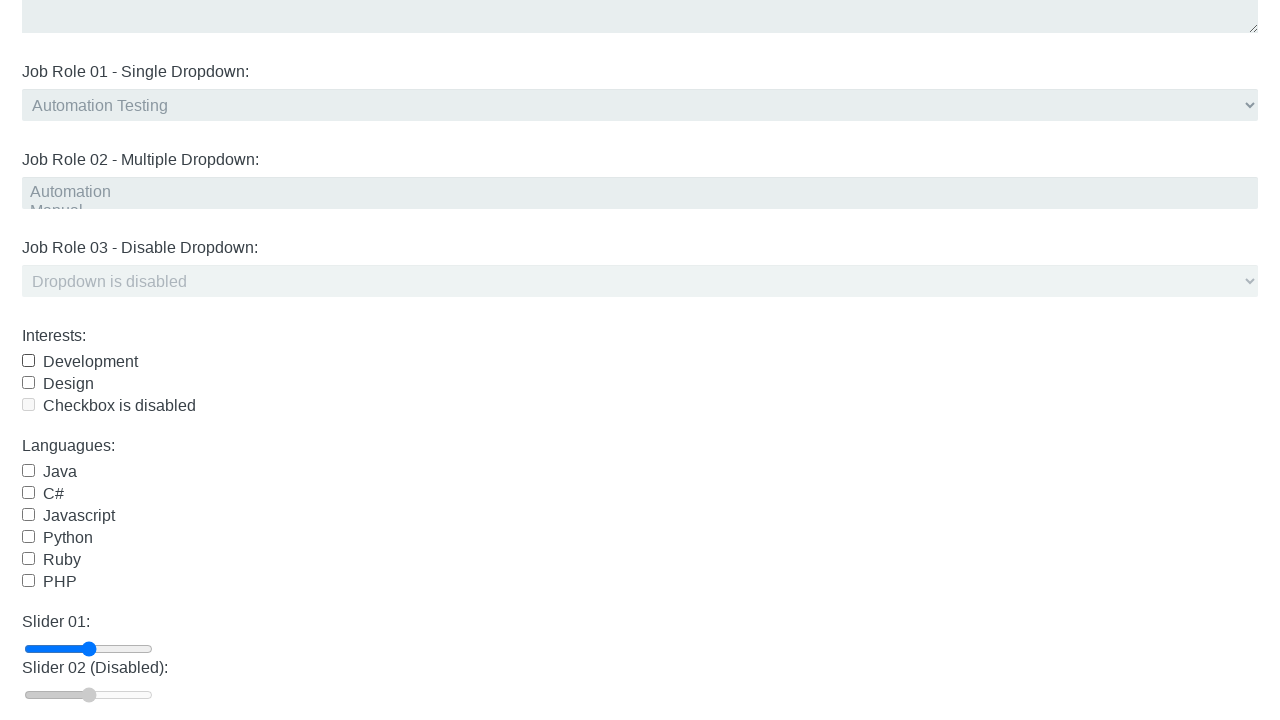

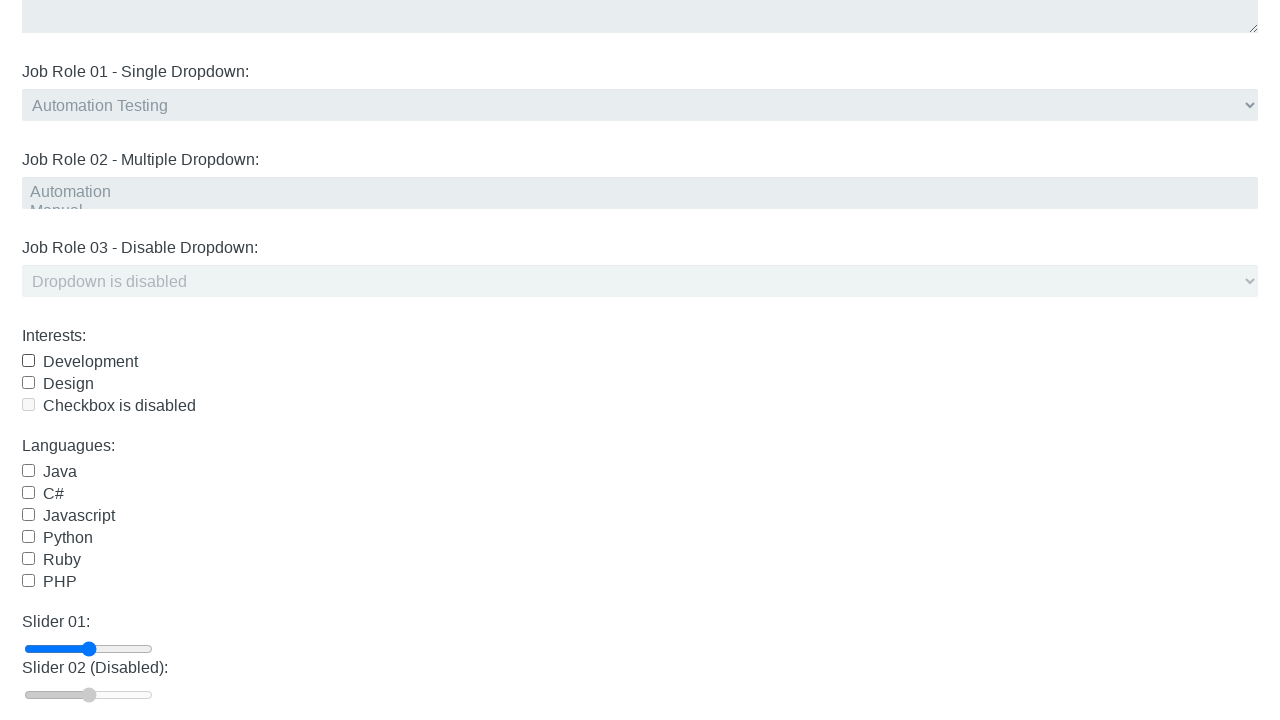